Tests dropdown selection functionality by locating a select element and selecting an option by its value

Starting URL: https://the-internet.herokuapp.com/dropdown

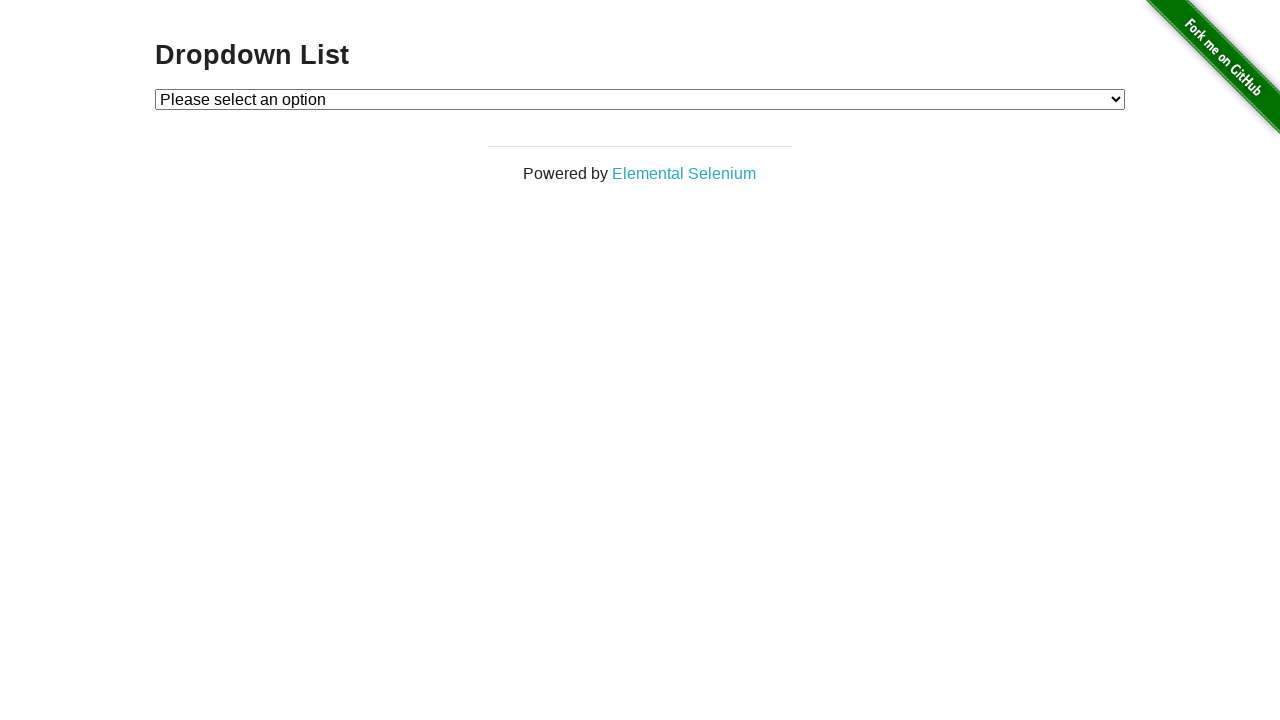

Waited for dropdown select element to be present
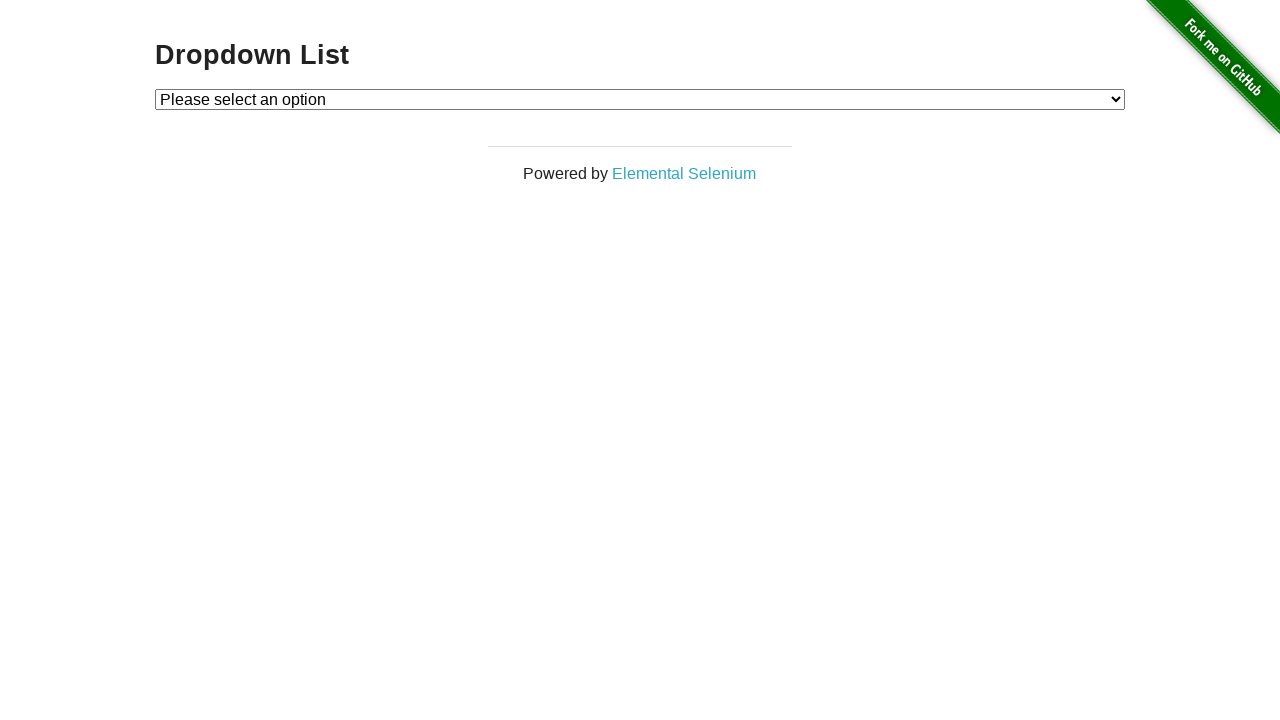

Selected option with value '2' from the dropdown on select
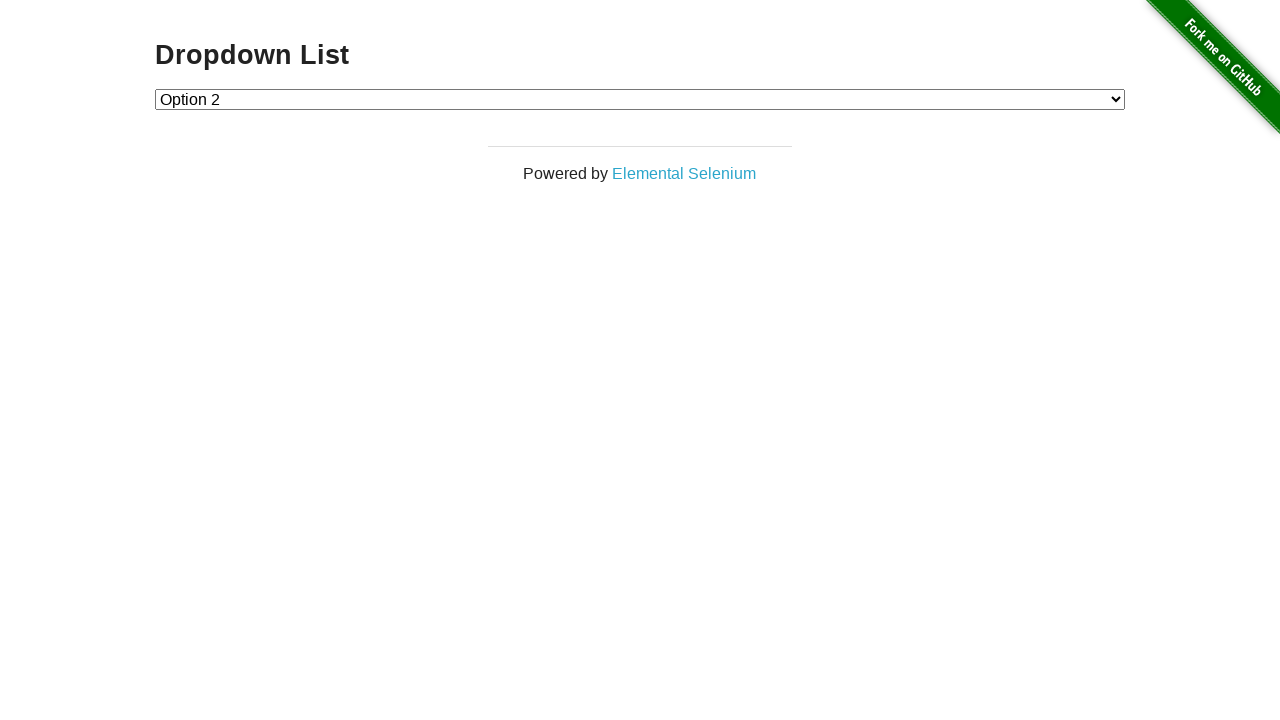

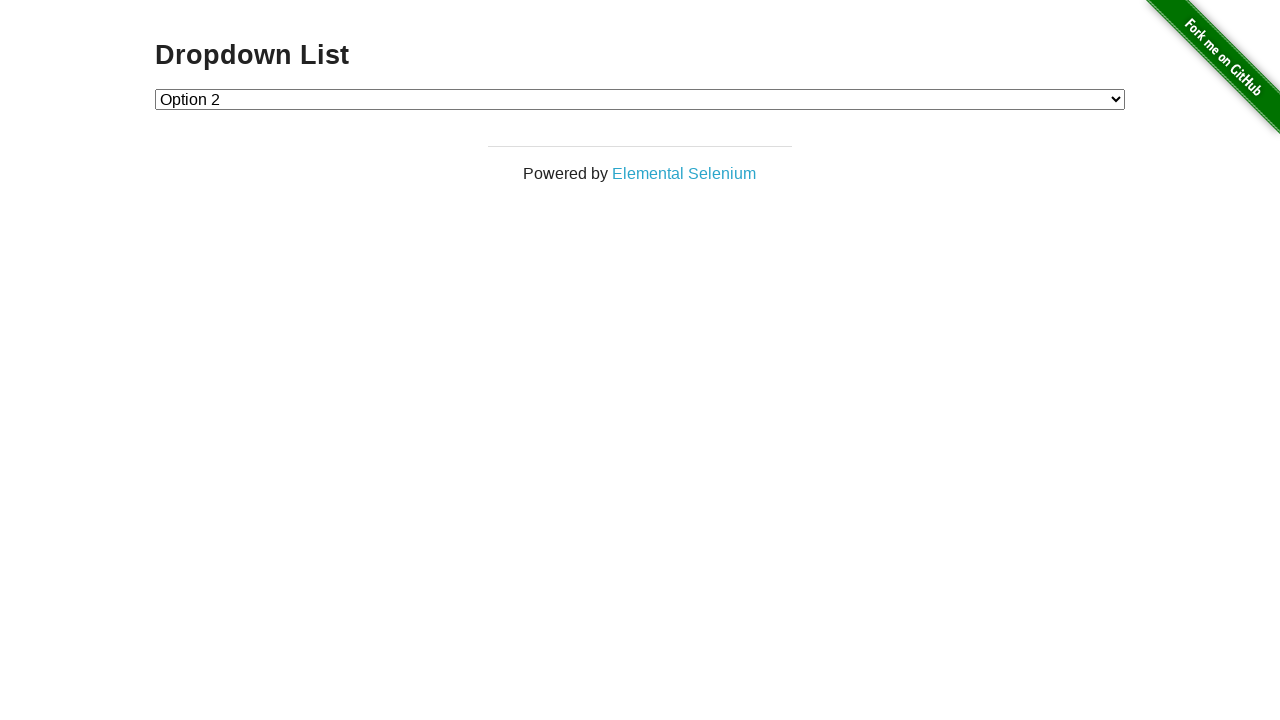